Tests JavaScript confirm alert functionality by clicking a tab to open the confirm alert section, triggering a confirm box, and then dismissing it by clicking cancel.

Starting URL: http://demo.automationtesting.in/Alerts.html

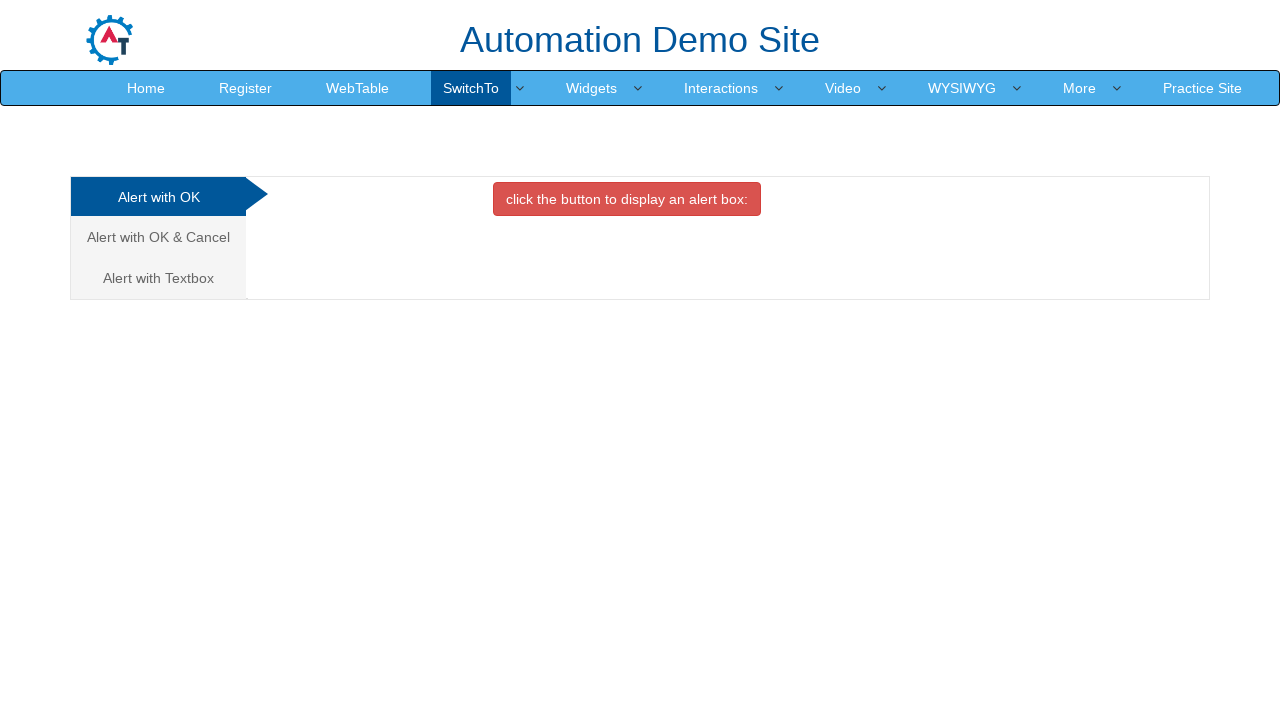

Clicked on the Cancel tab link to open the confirm alert section at (158, 237) on a[href='#CancelTab']
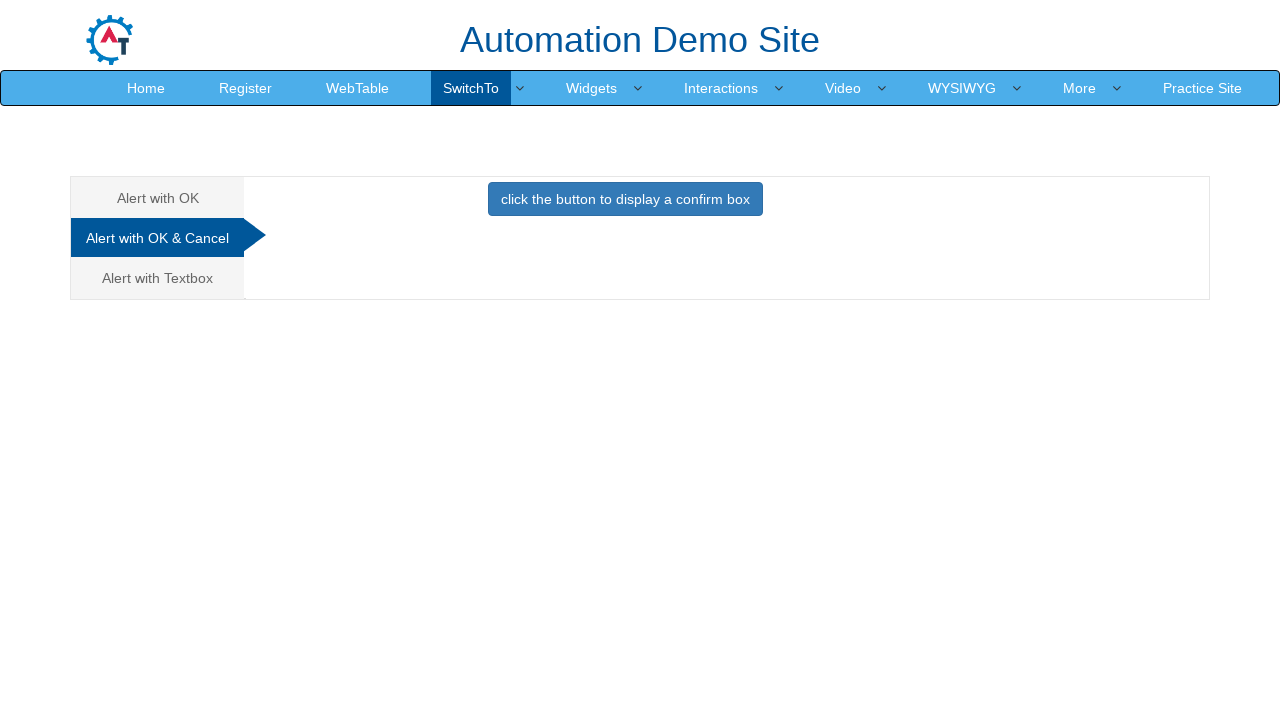

Waited for the tab content to load
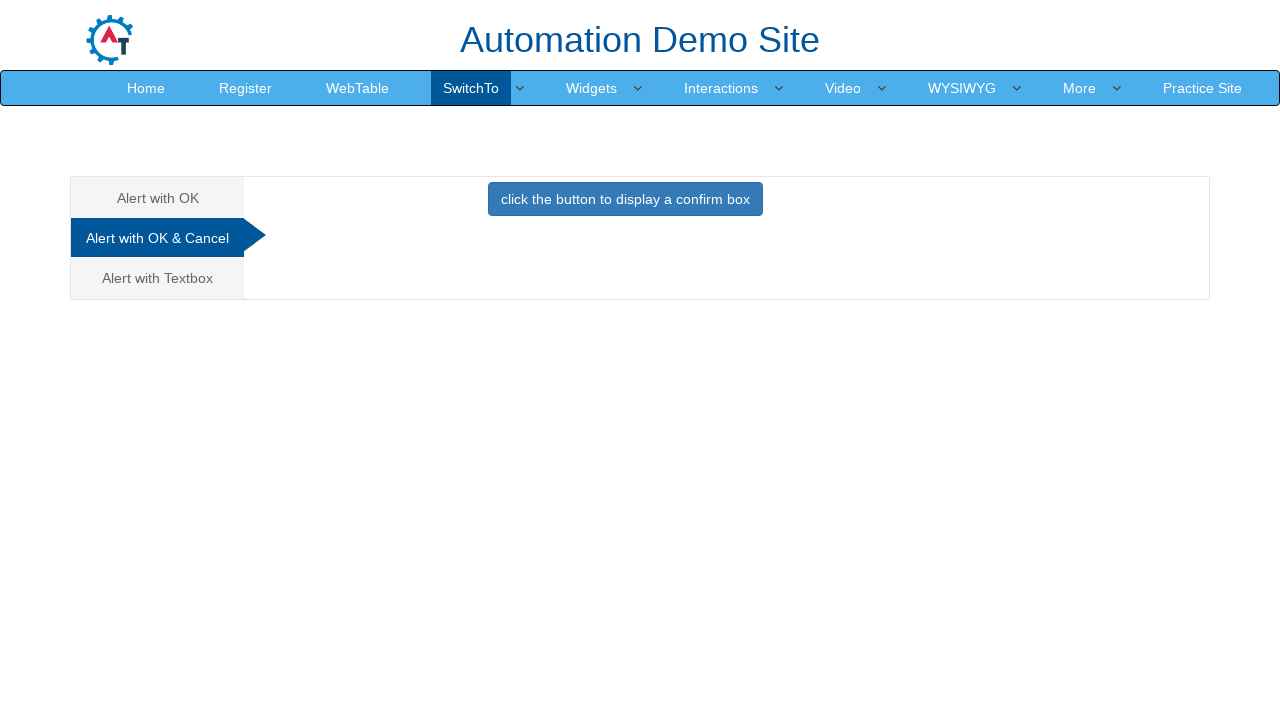

Clicked the button to display a confirm box at (625, 199) on button:has-text('click the button to display a confirm box')
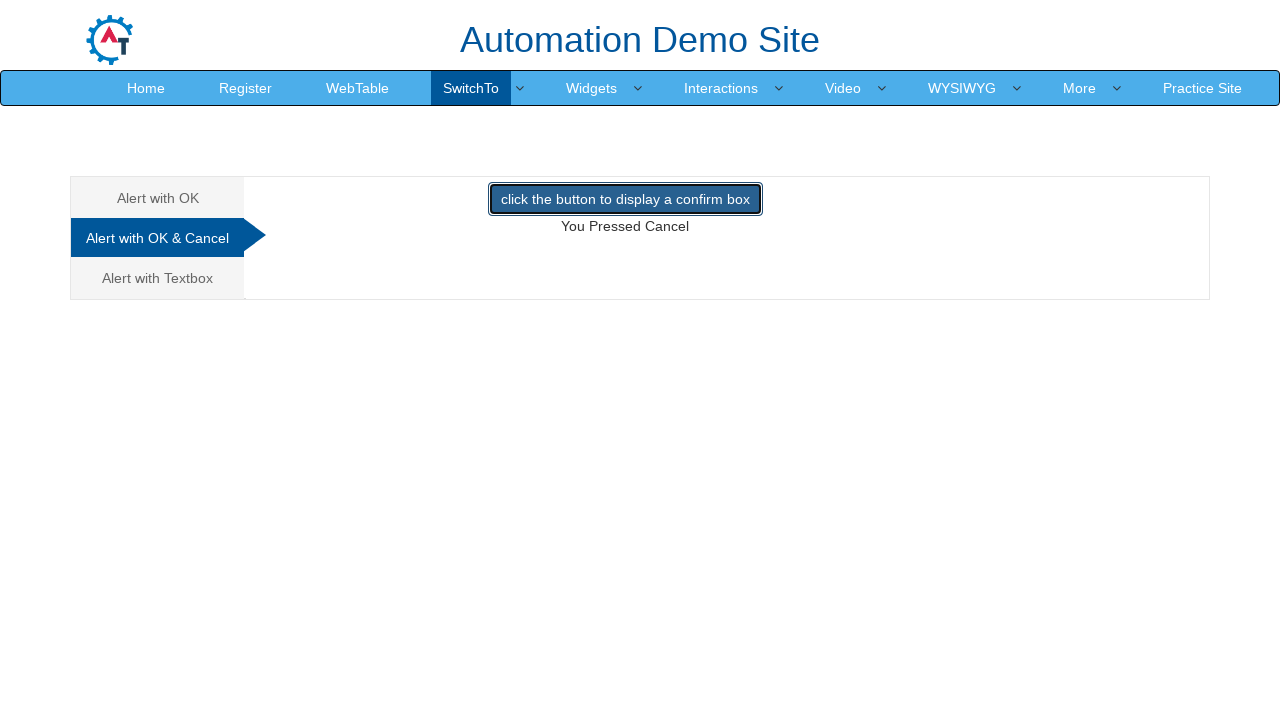

Set up dialog handler to dismiss confirm alert
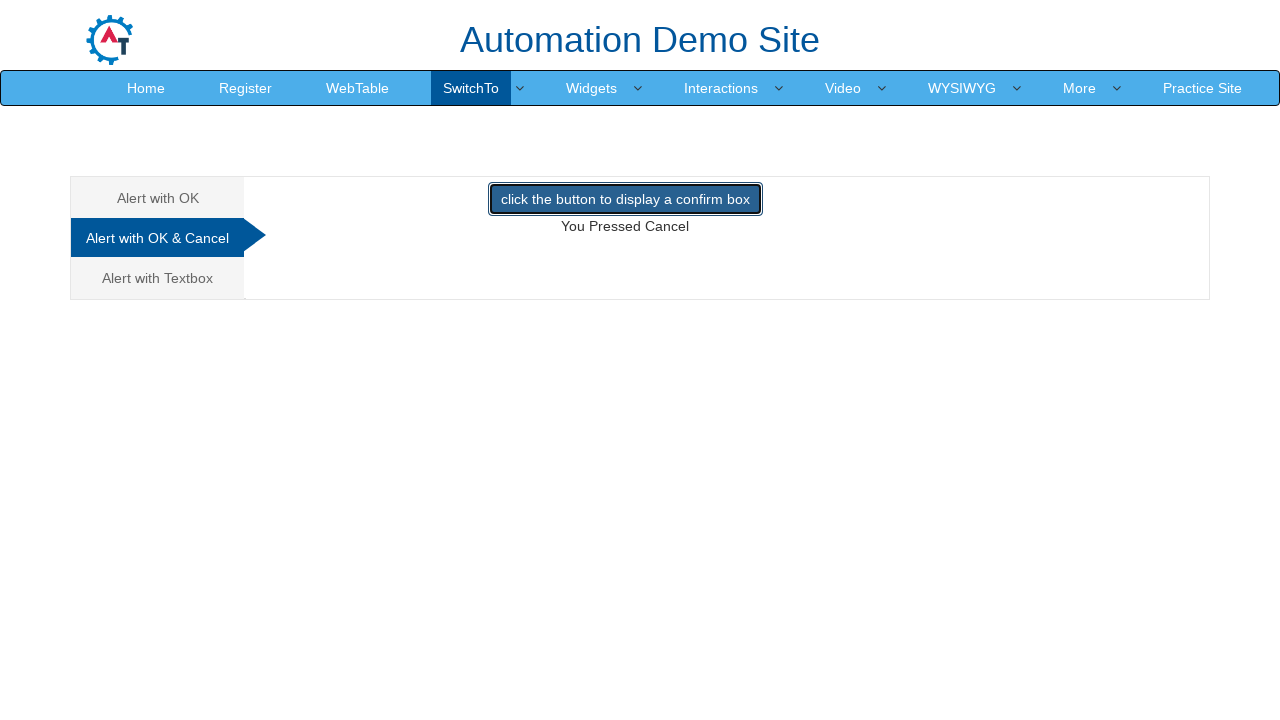

Clicked the button again to trigger the confirm dialog at (625, 199) on button:has-text('click the button to display a confirm box')
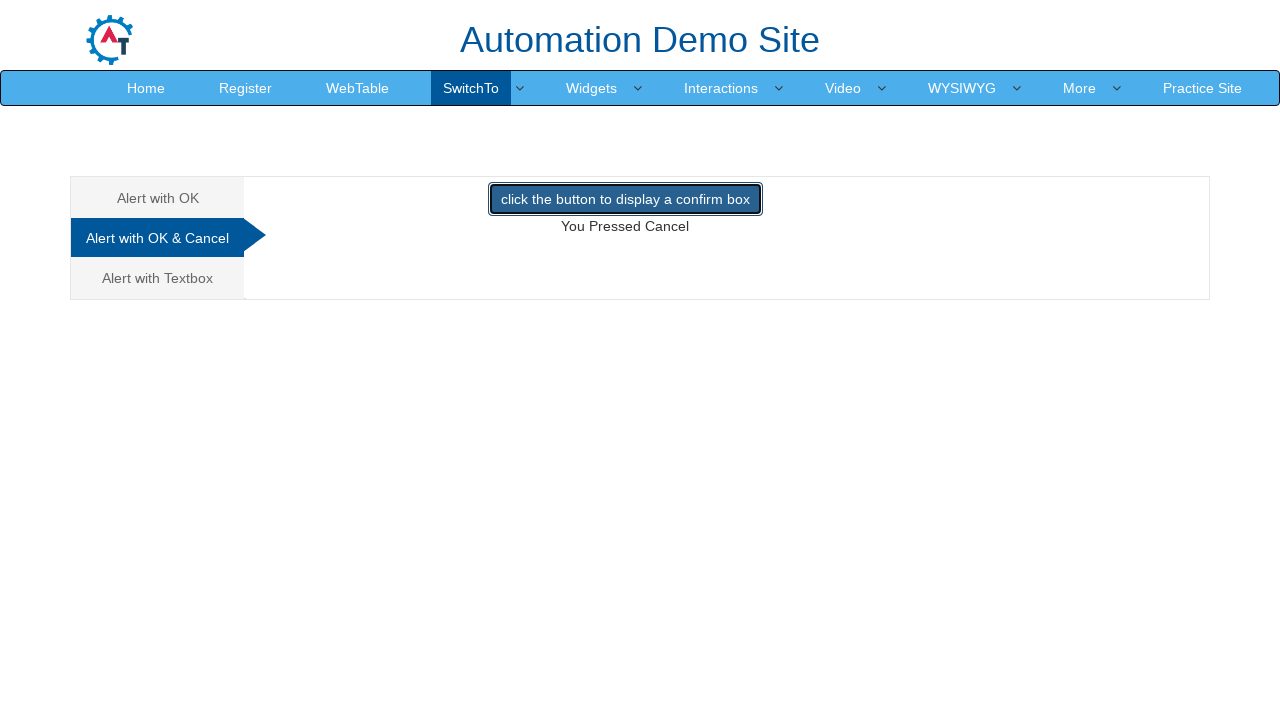

Waited for dialog handling to complete
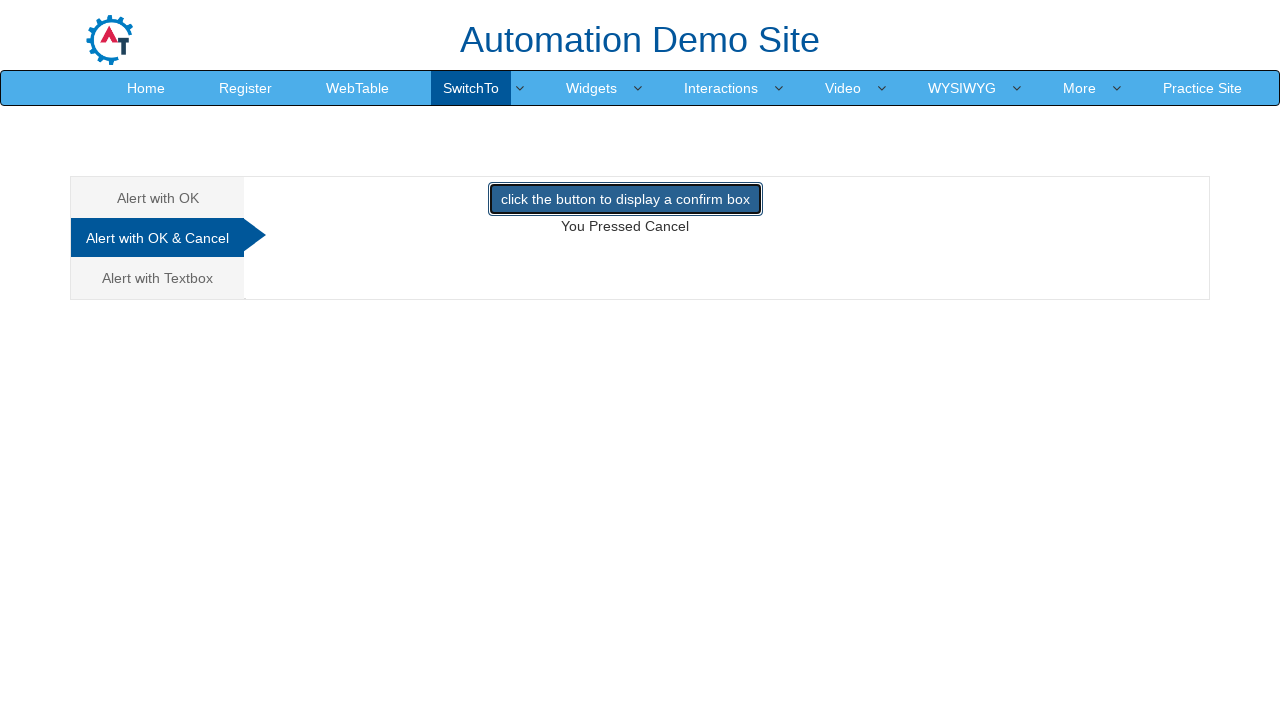

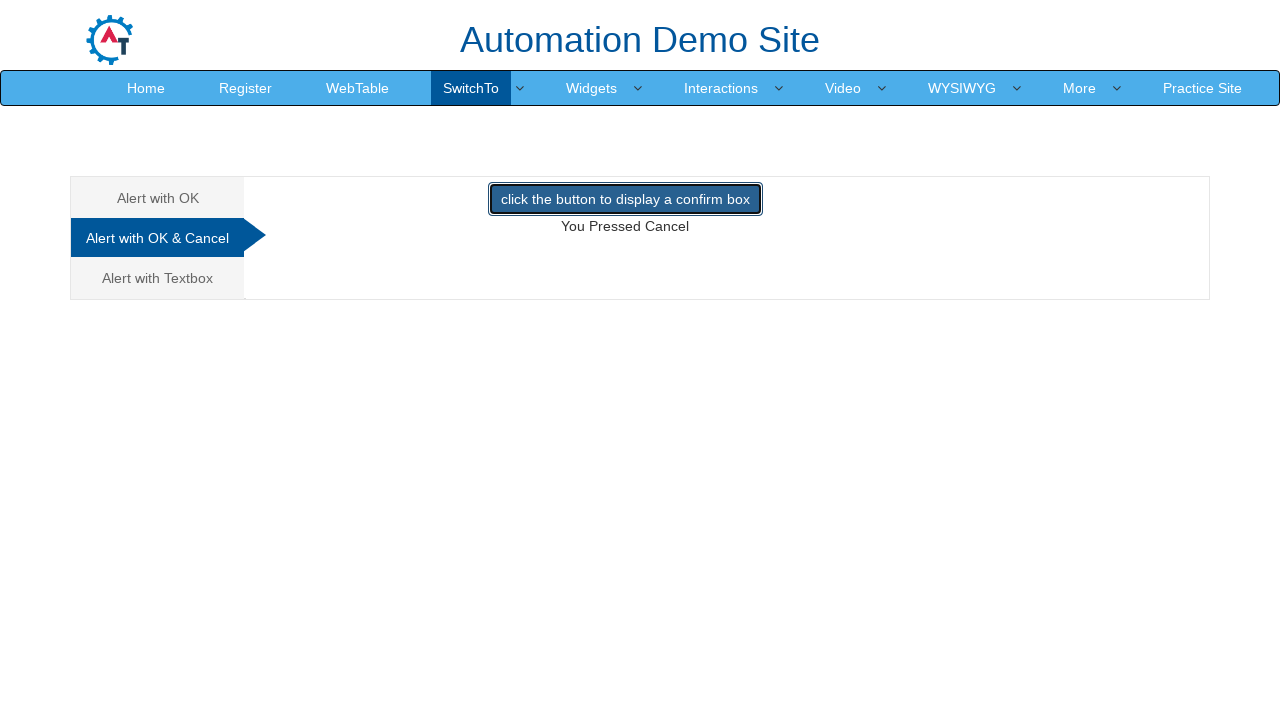